Demonstrates various page scrolling operations (vertical scroll down, scroll to bottom, scroll up, horizontal scroll), page reload via JavaScript, and scrolling to a specific element before clicking it.

Starting URL: https://rahulshettyacademy.com/AutomationPractice/

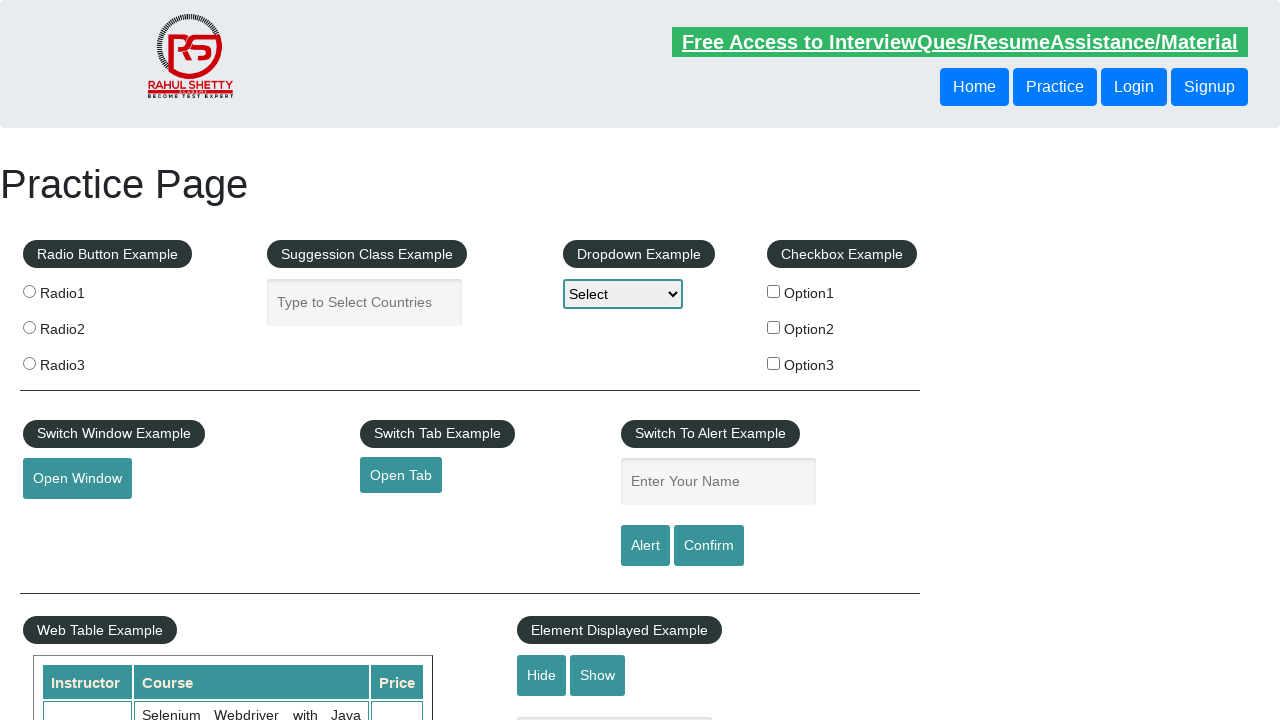

Scrolled down vertically by 700 pixels
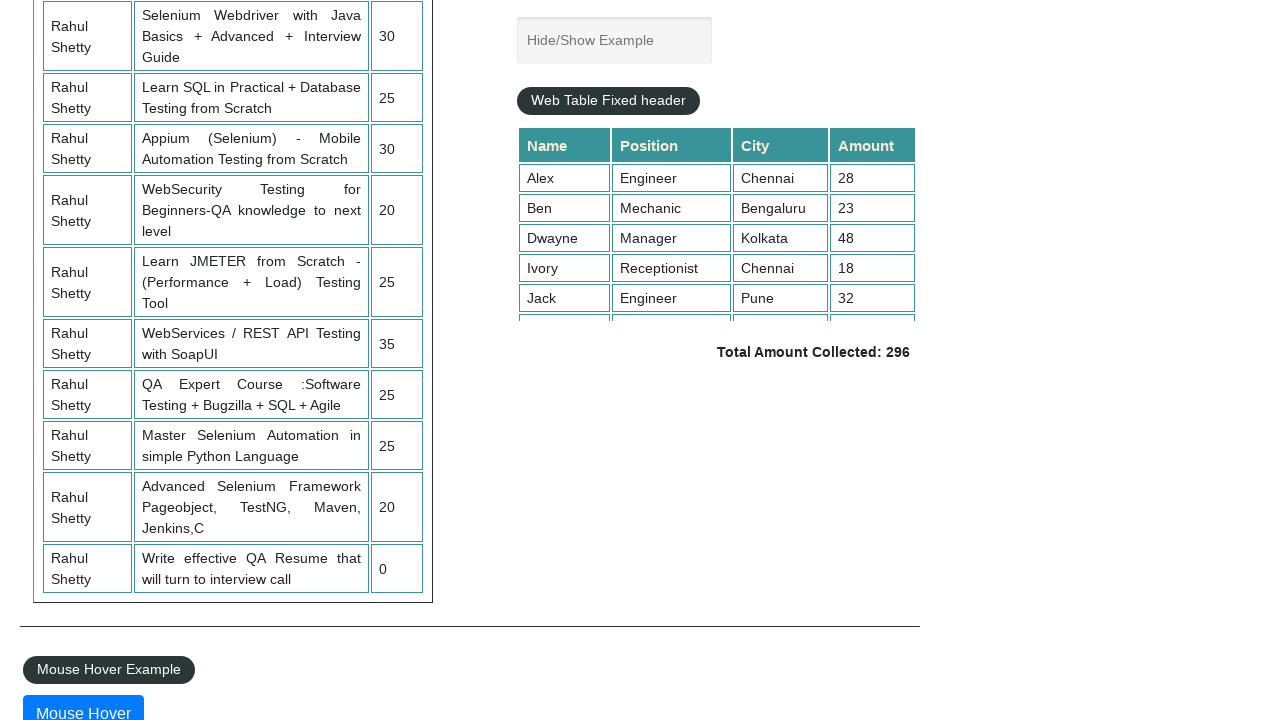

Waited 2 seconds after vertical scroll
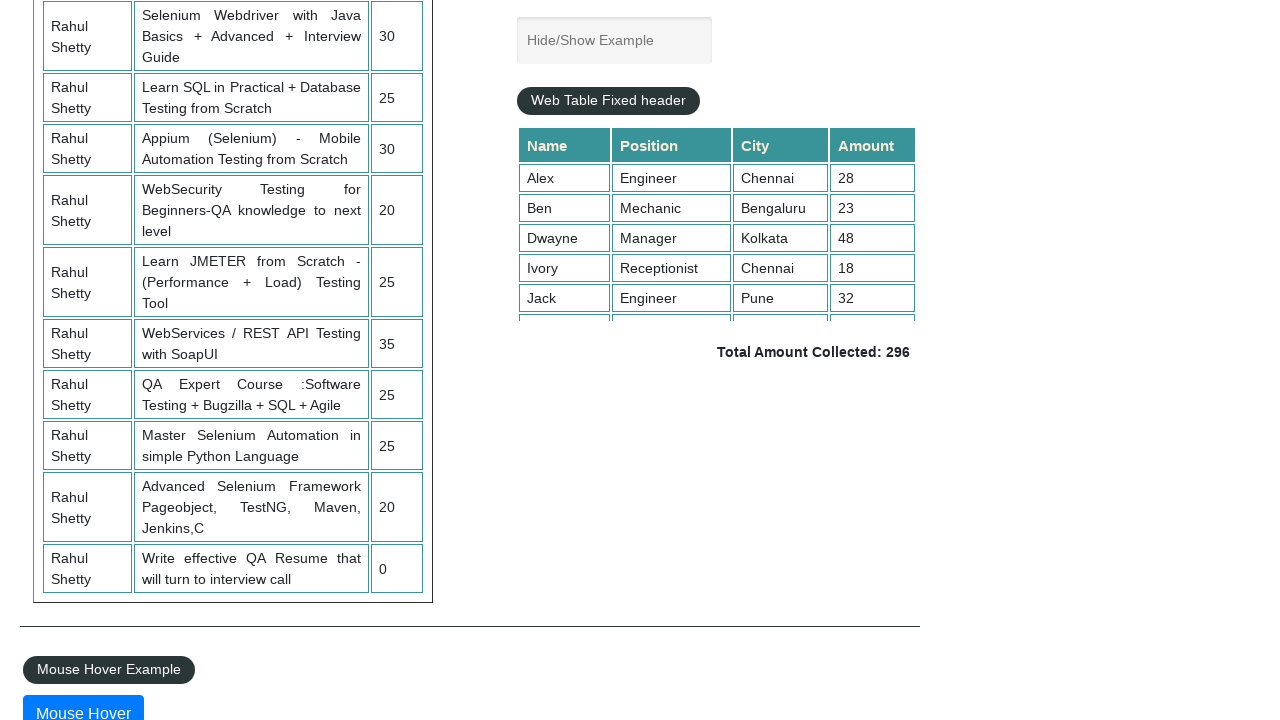

Scrolled to the bottom of the page
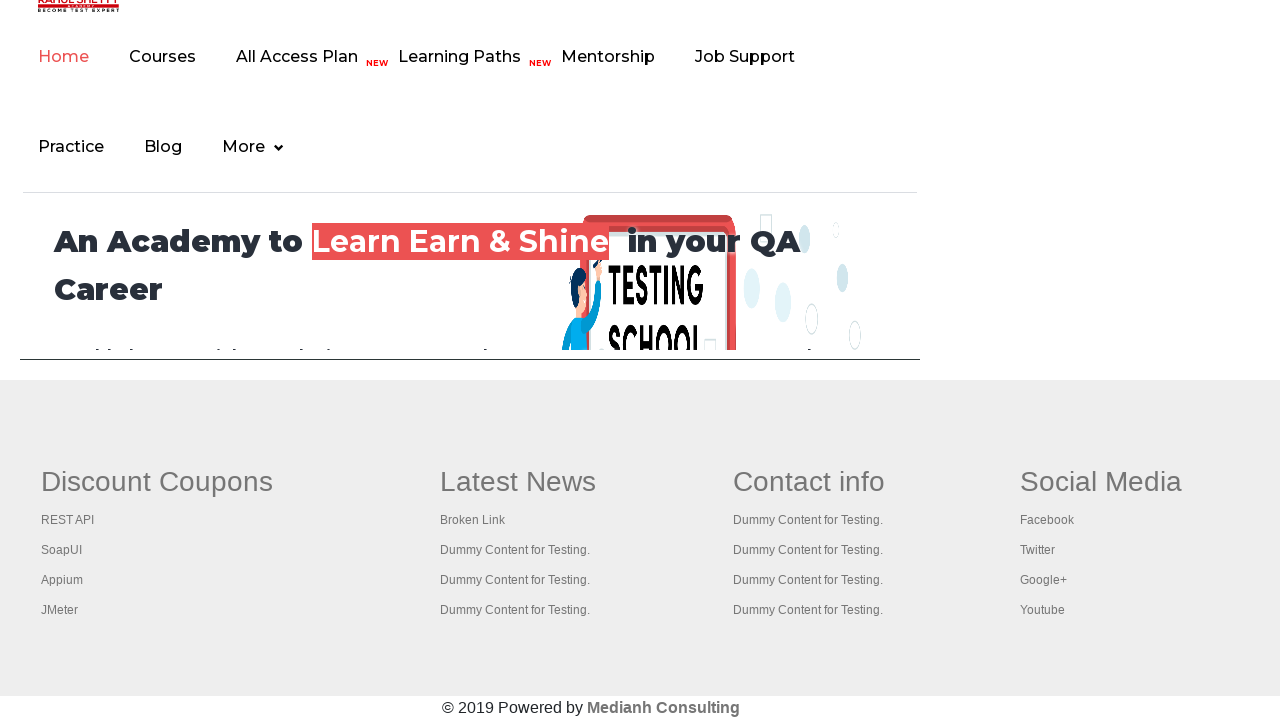

Waited 2 seconds after scrolling to bottom
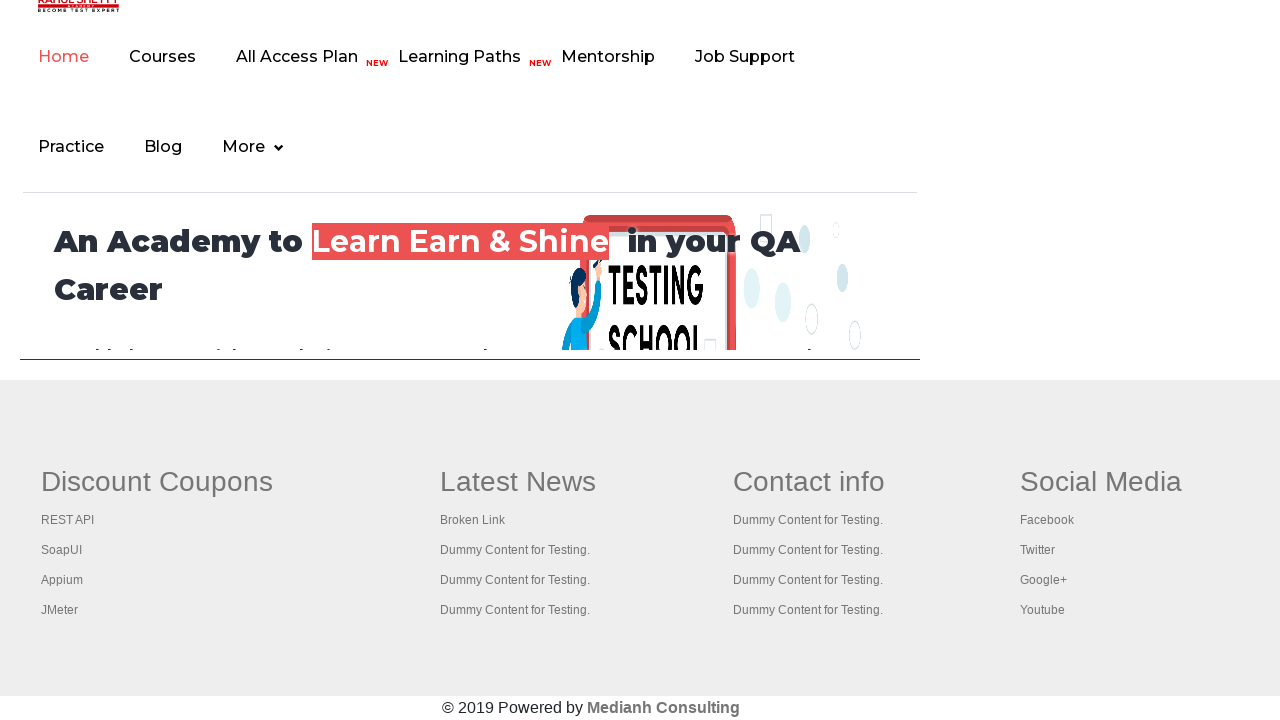

Scrolled up vertically by 700 pixels
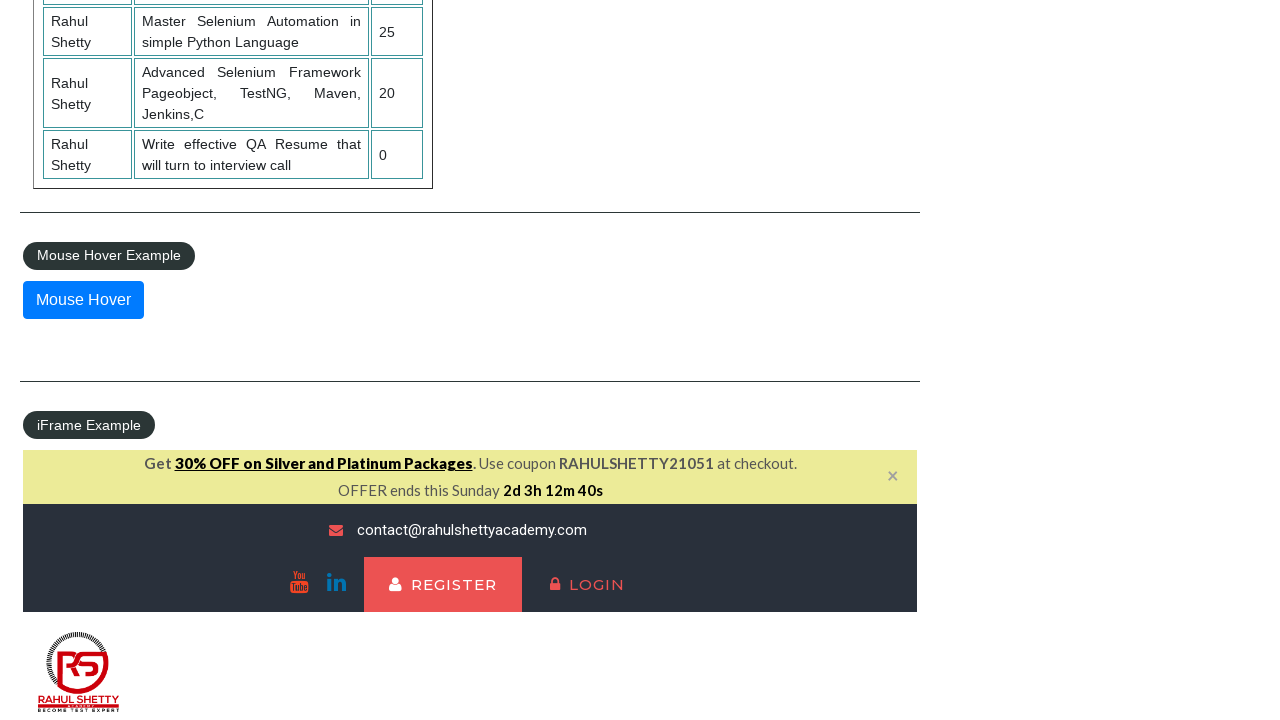

Scrolled horizontally by 300 pixels
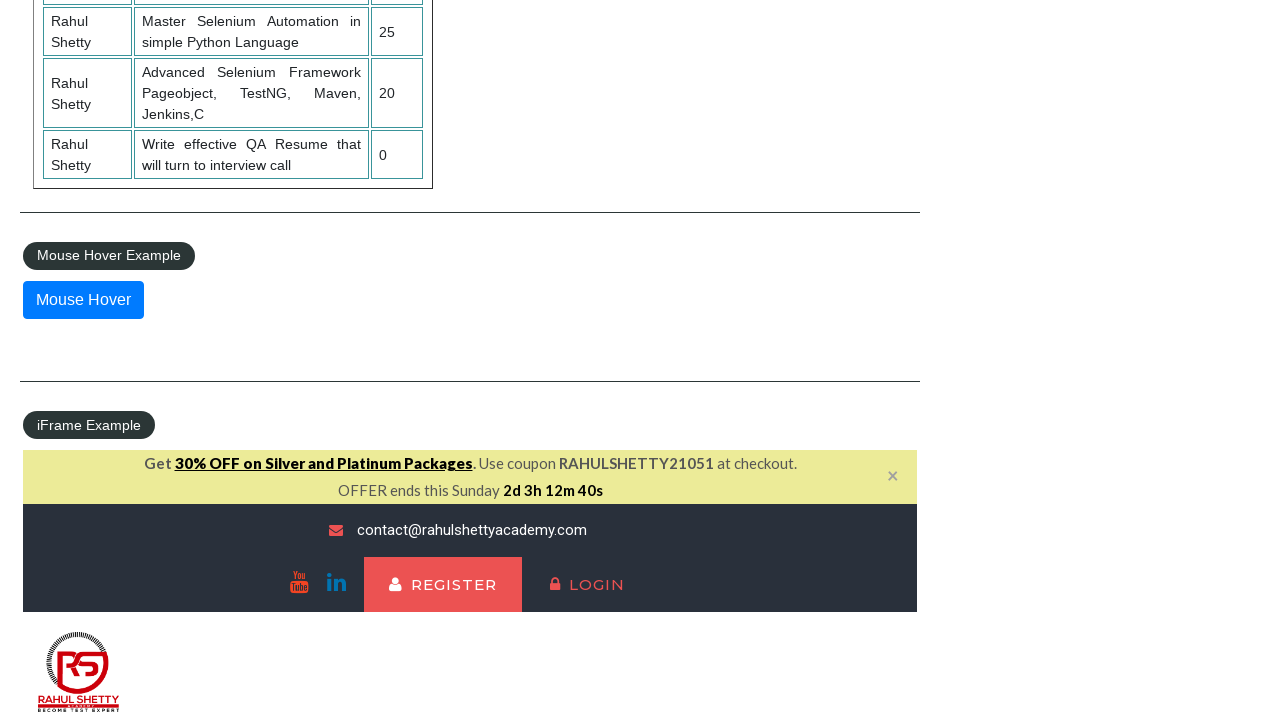

Retrieved page title: 'Practice Page'
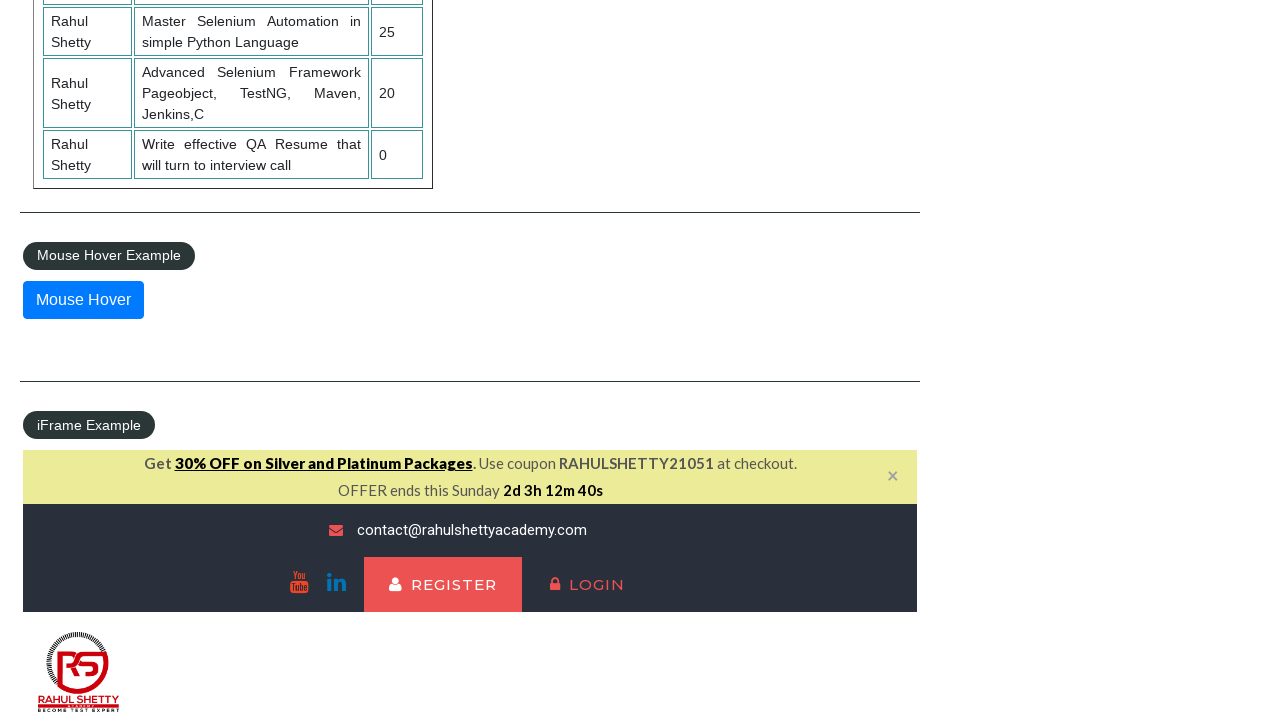

Reloaded the page using JavaScript
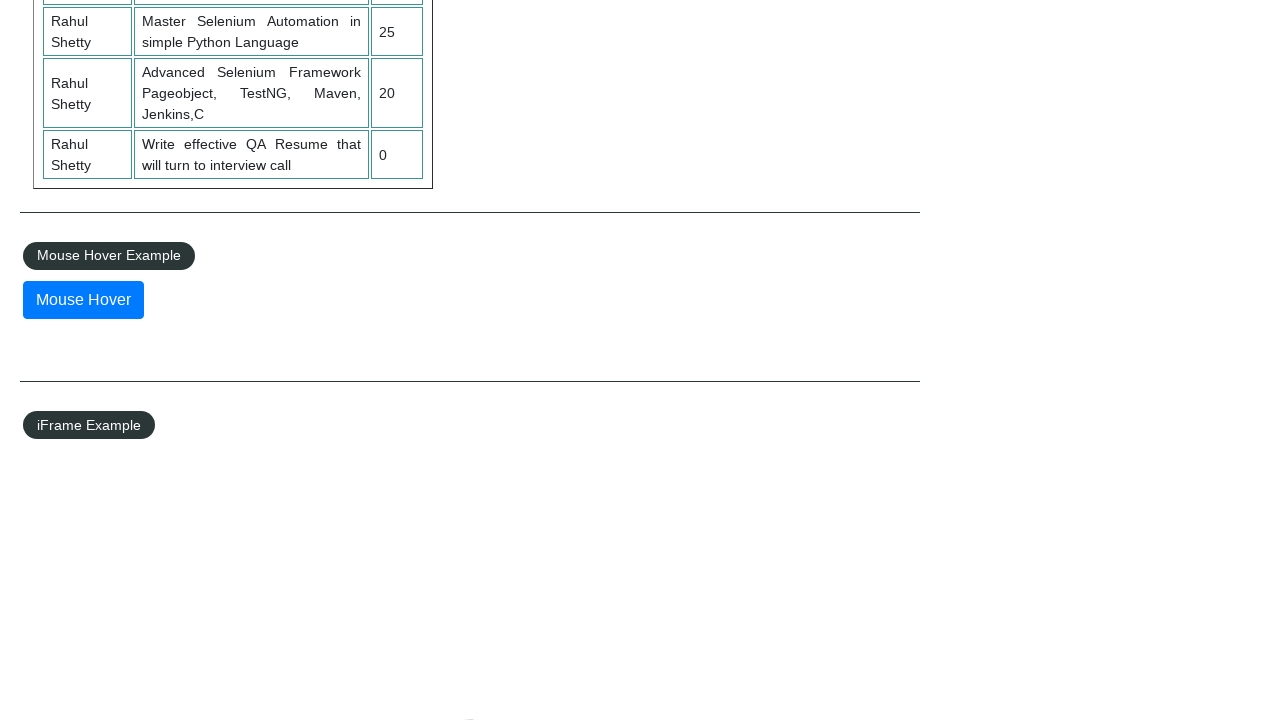

Page load completed
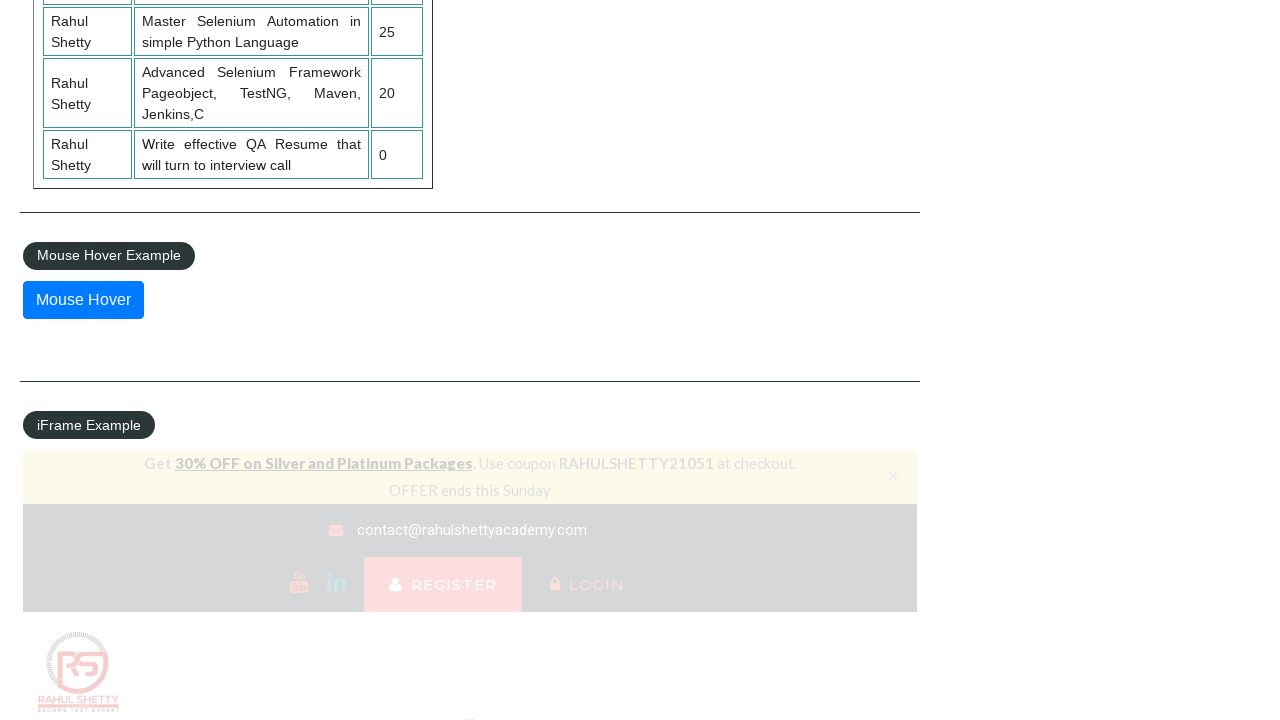

Waited 2 seconds after page reload
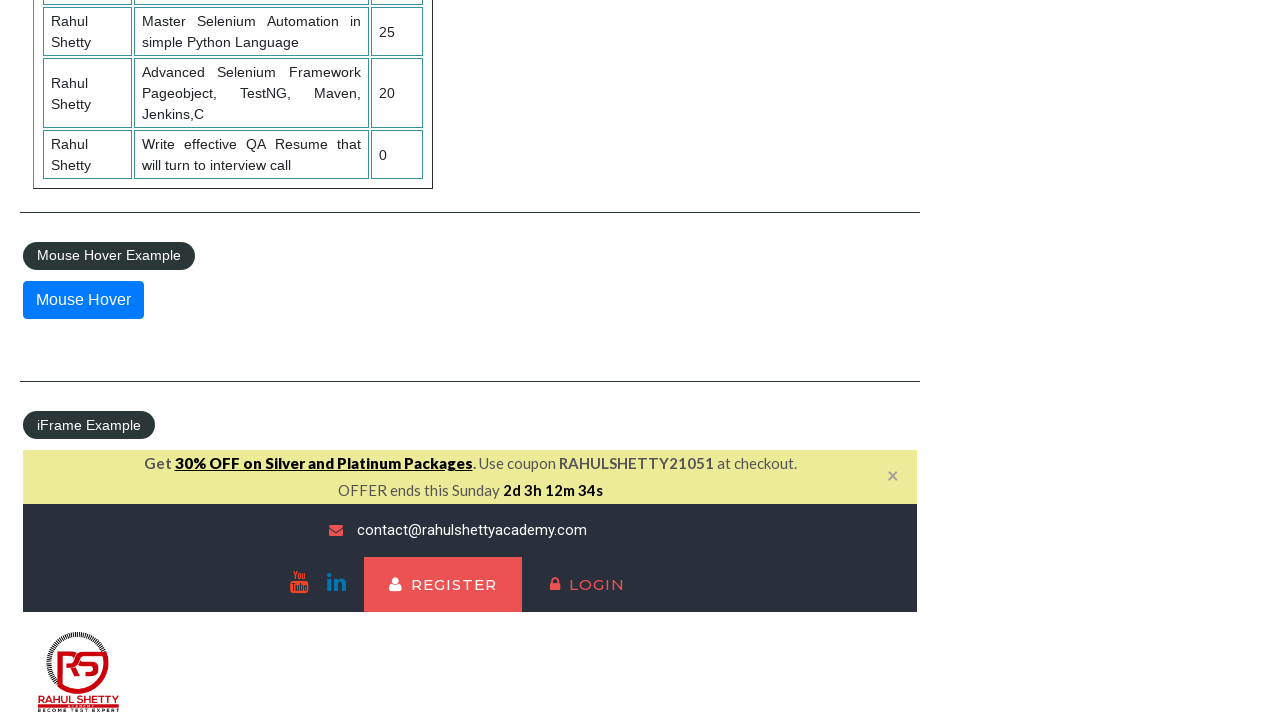

Located the alert button element
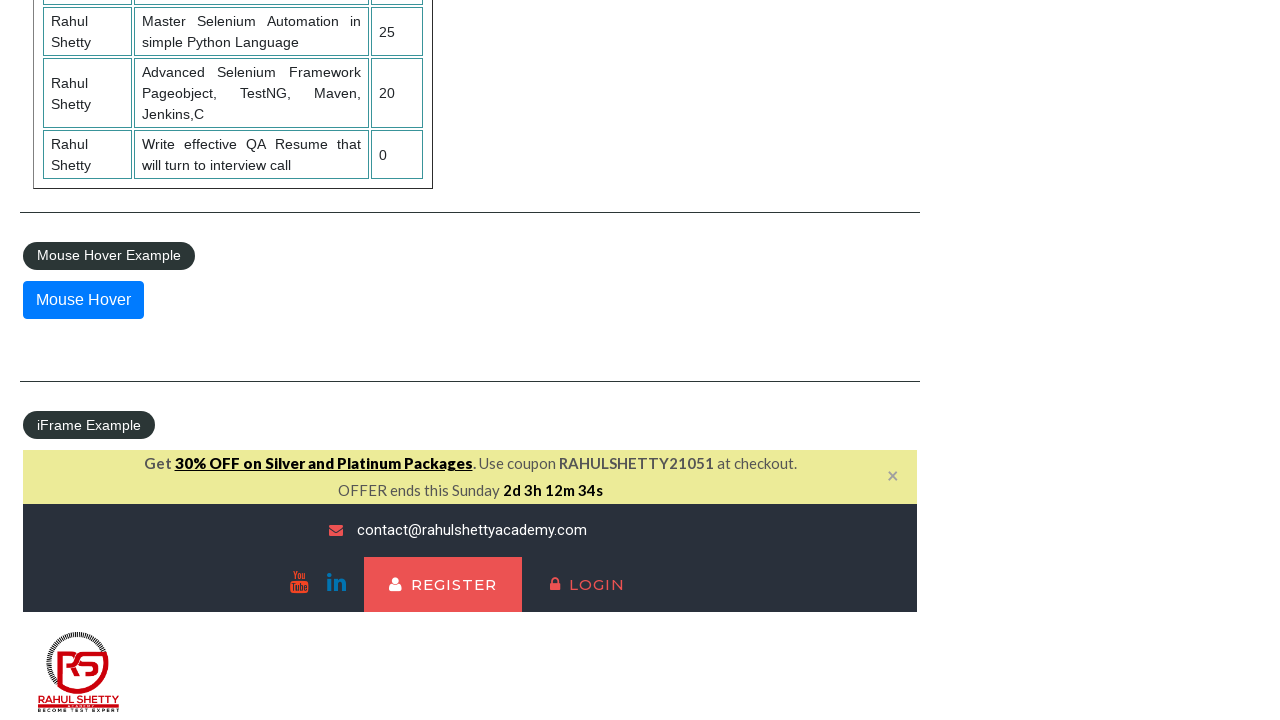

Scrolled to alert button and brought it into view
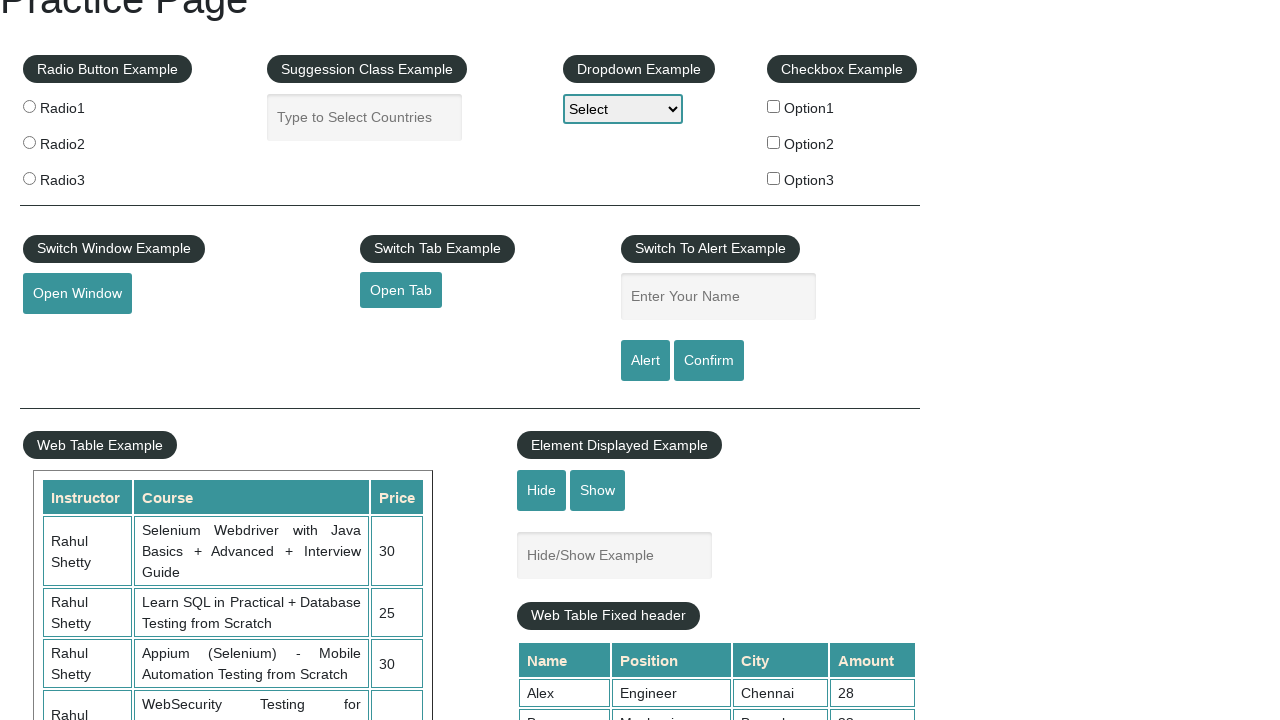

Clicked the alert button at (645, 361) on #alertbtn
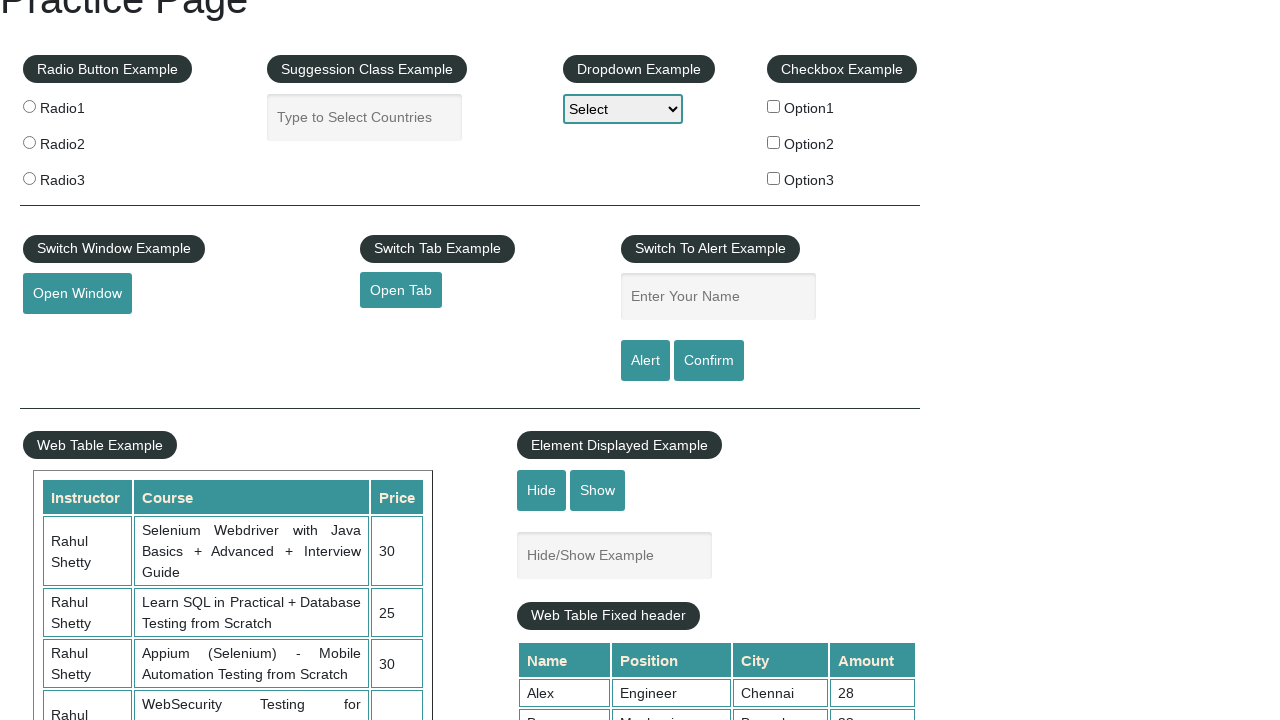

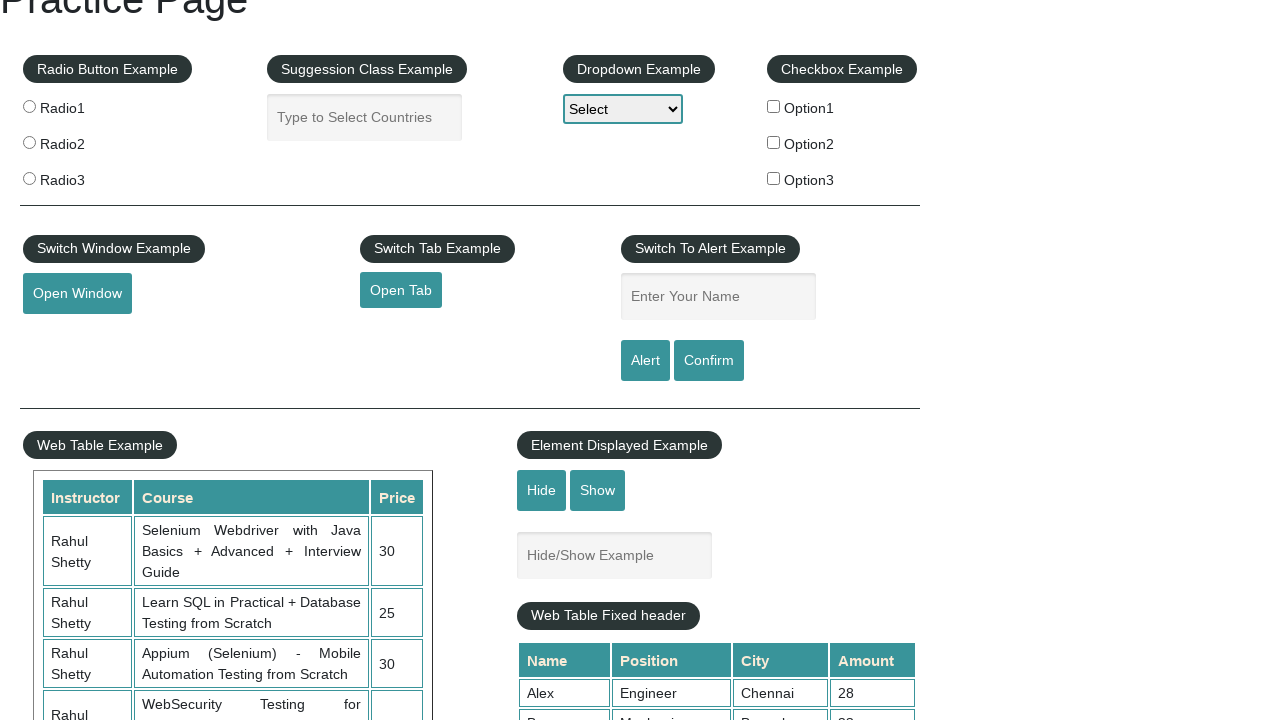